Tests navigation to the Elements section on the DemoQA homepage by clicking on the Elements card

Starting URL: https://demoqa.com/

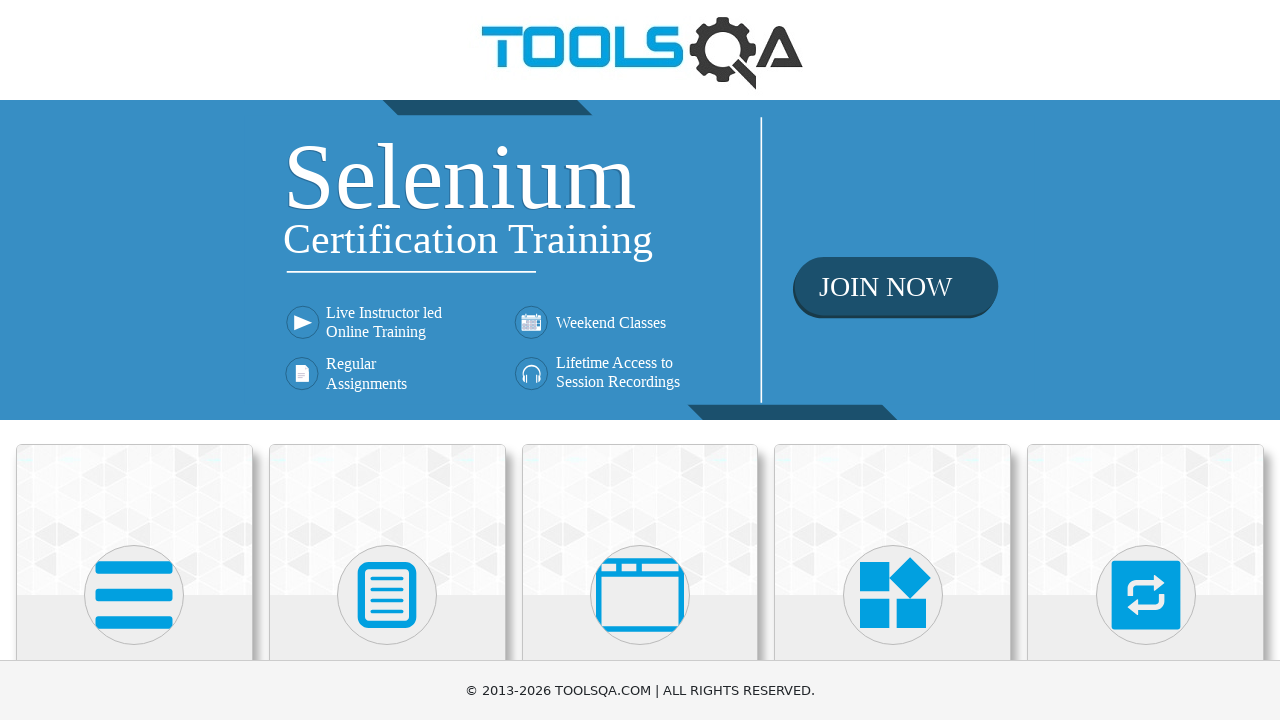

Elements card became visible on DemoQA homepage
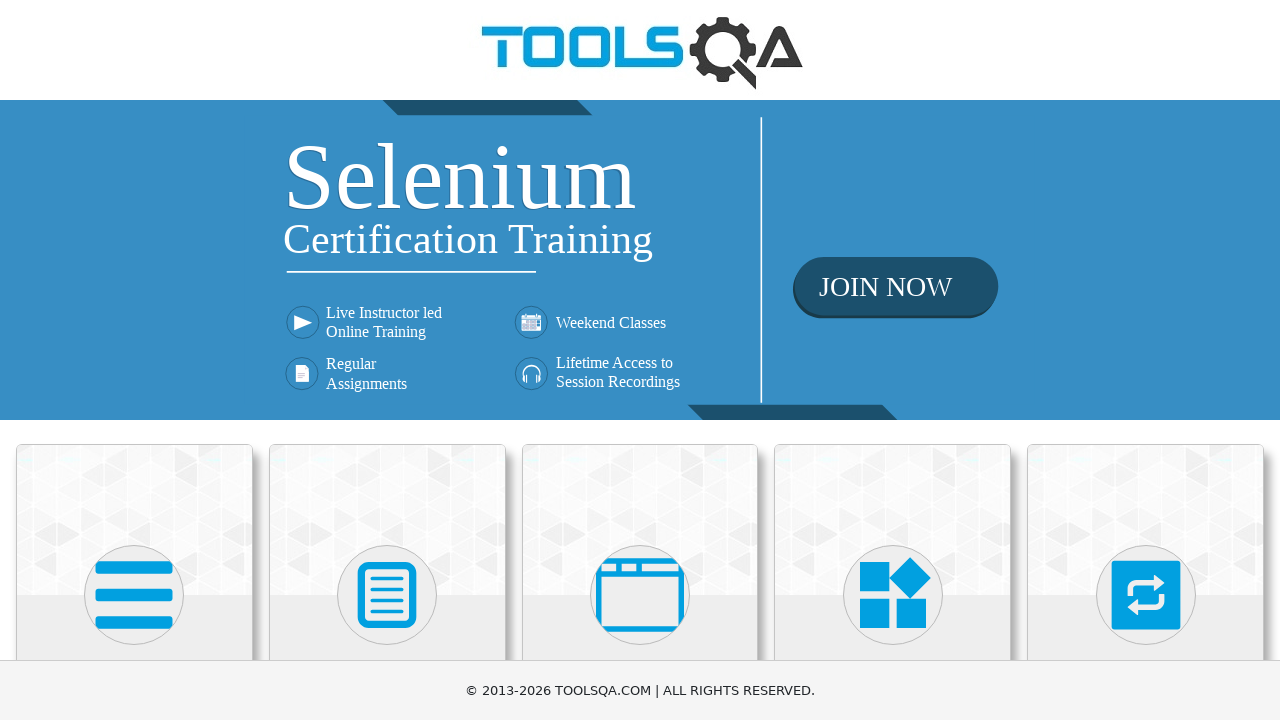

Clicked Elements card to navigate to Elements section at (134, 360) on xpath=//h5[text()='Elements']
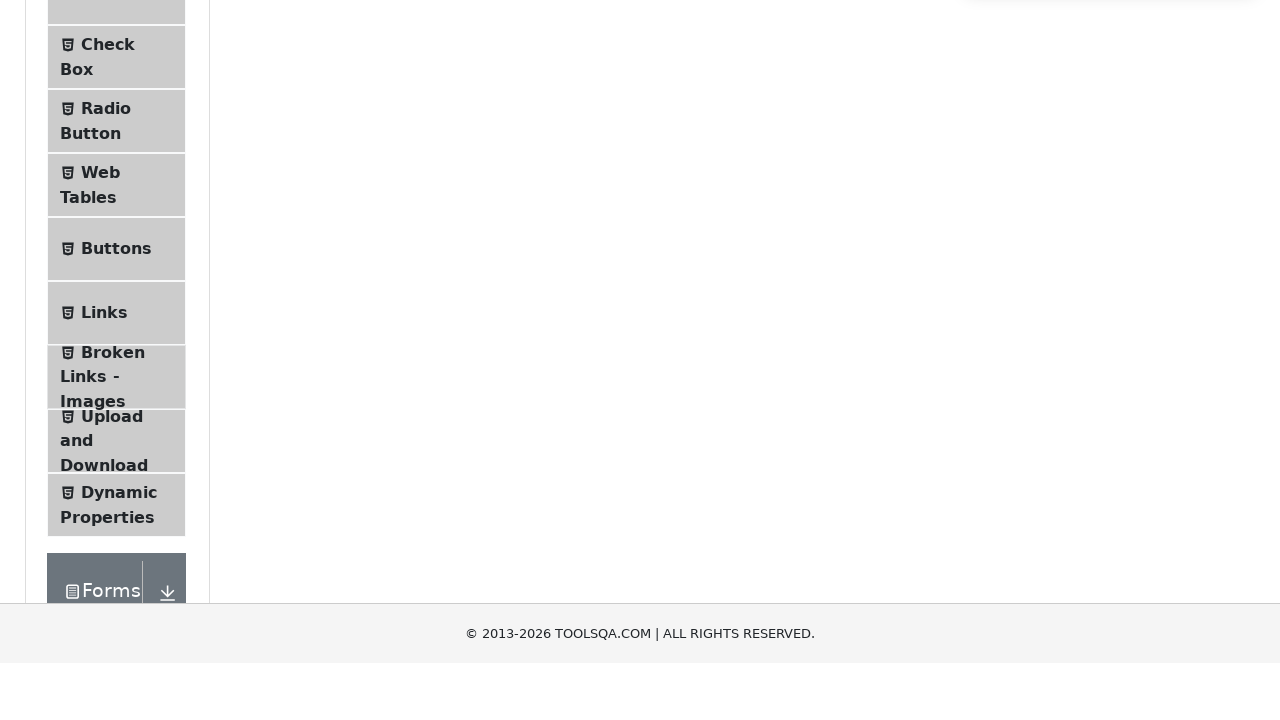

Navigation to Elements section completed and page fully loaded
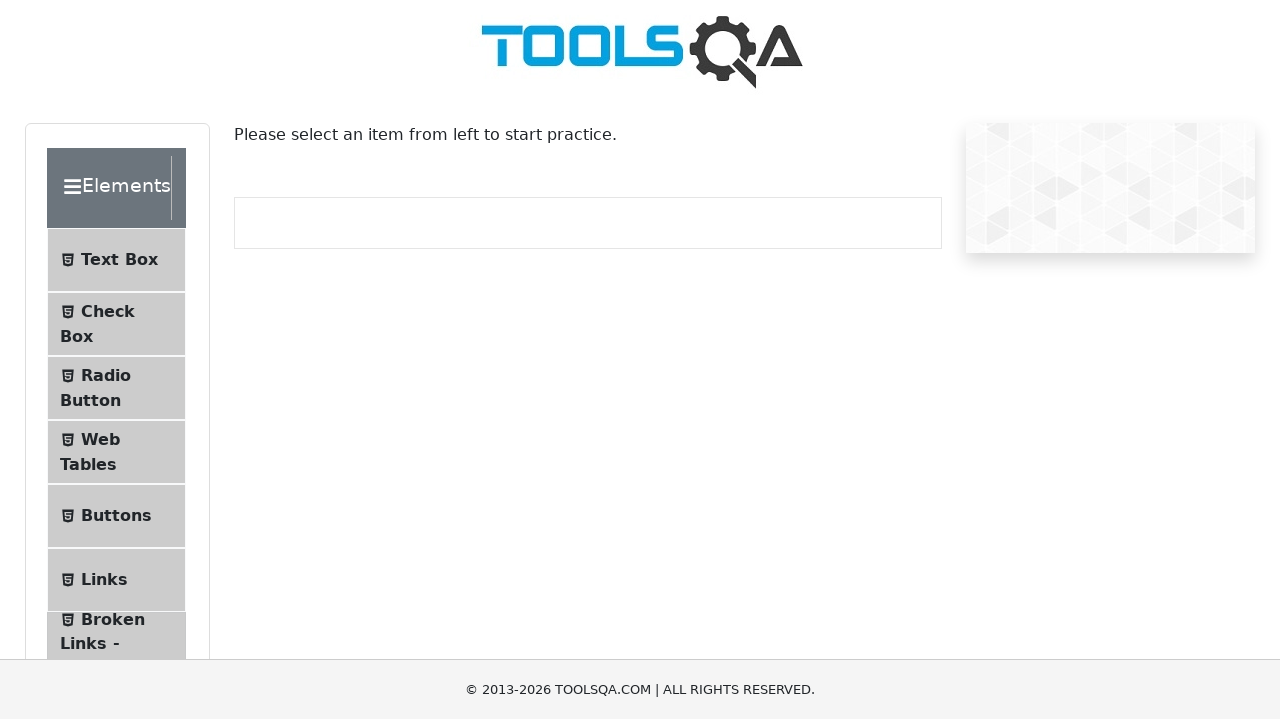

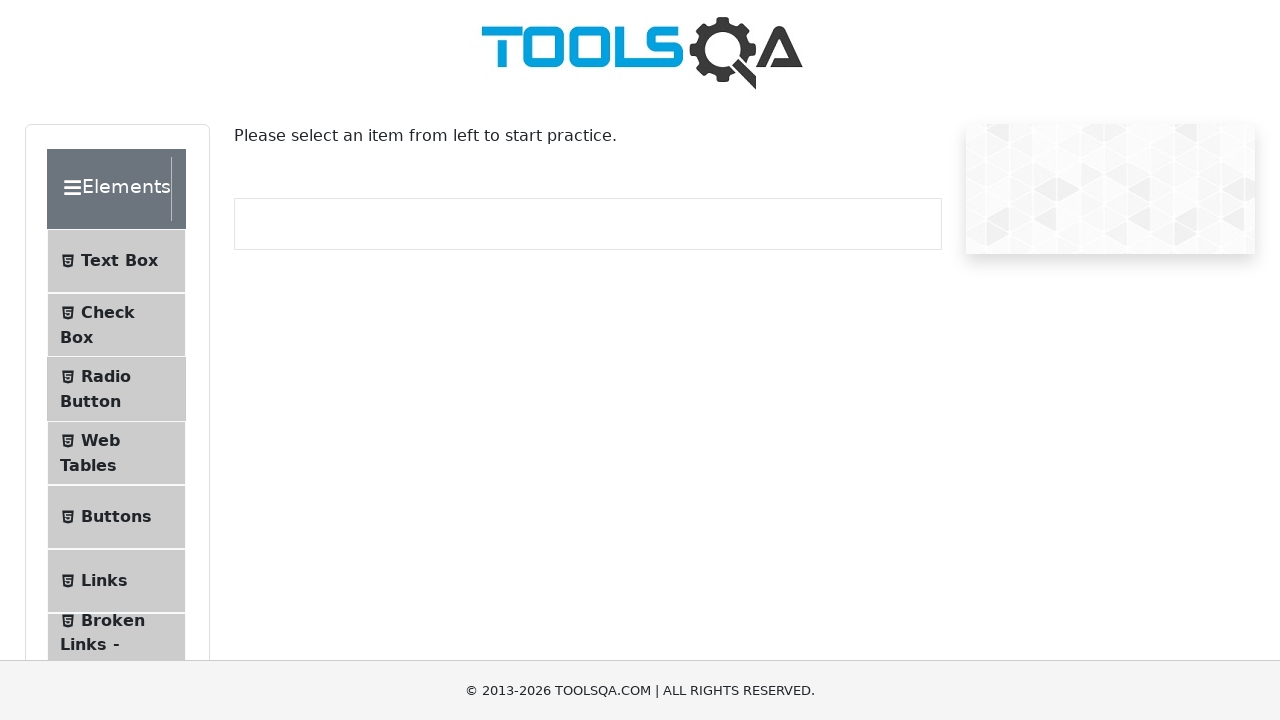